Tests adding multiple products to cart on a product page and interacts with a cart row for Product 2

Starting URL: https://material.playwrightvn.com/

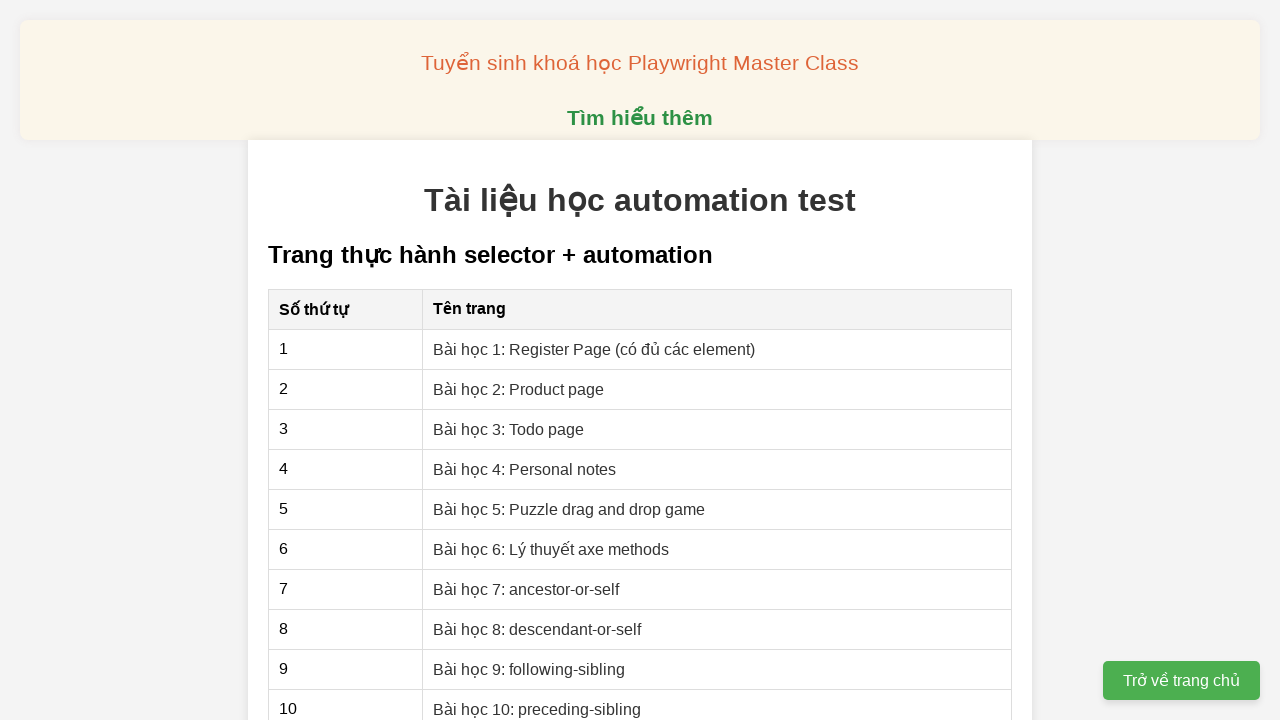

Clicked link to navigate to Product page lesson at (519, 389) on internal:role=link[name="Bài học 2: Product page"i]
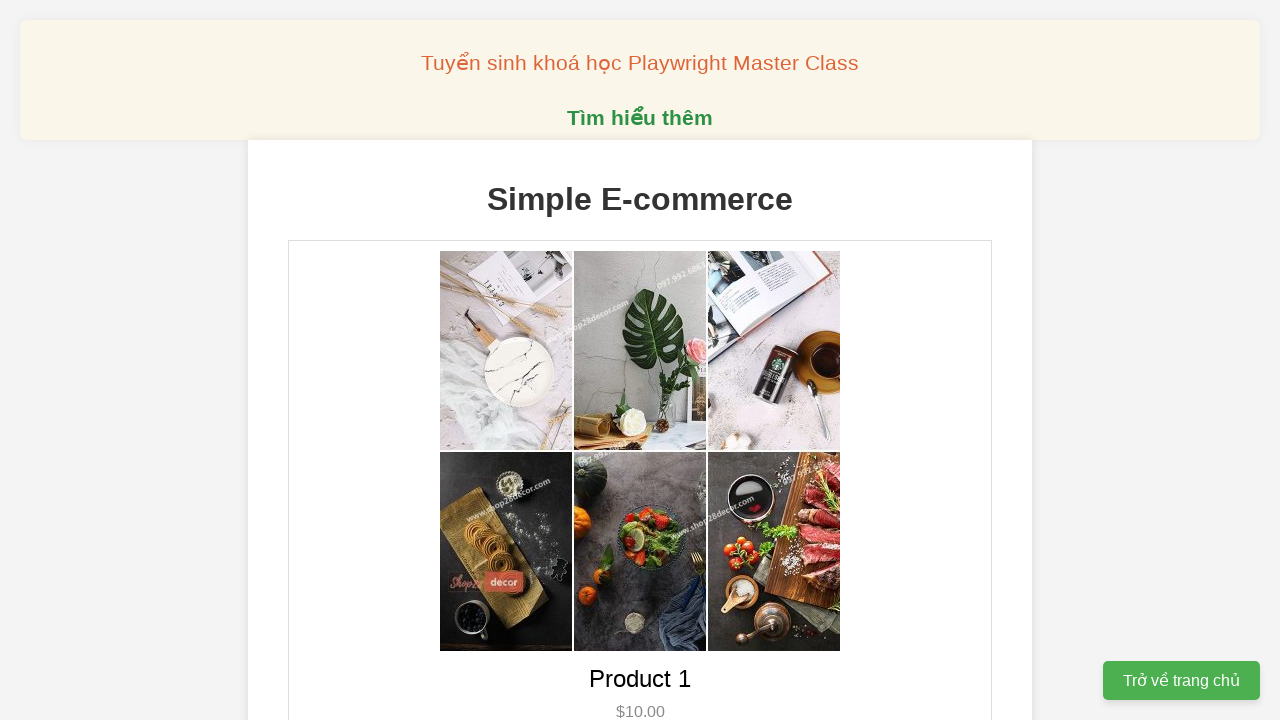

Added first product to cart at (640, 360) on internal:role=button[name="Add to Cart"i] >> nth=0
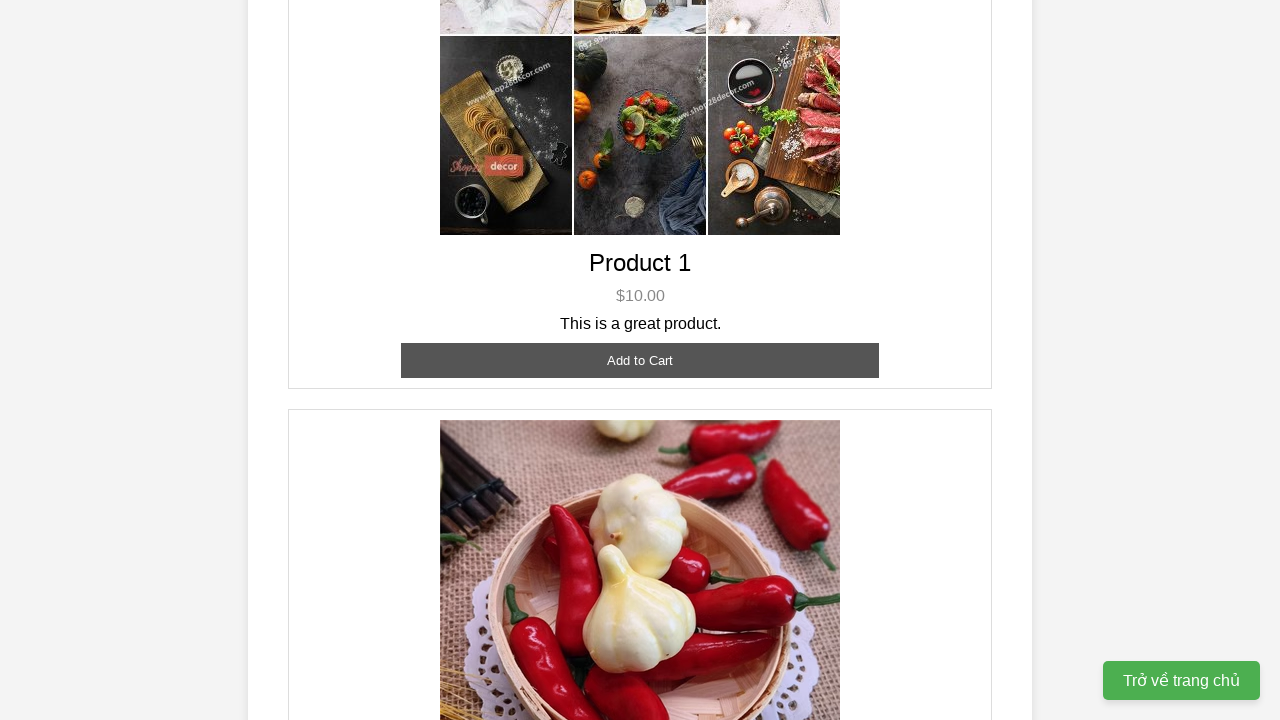

Added second product to cart at (640, 360) on internal:role=button[name="Add to Cart"i] >> nth=1
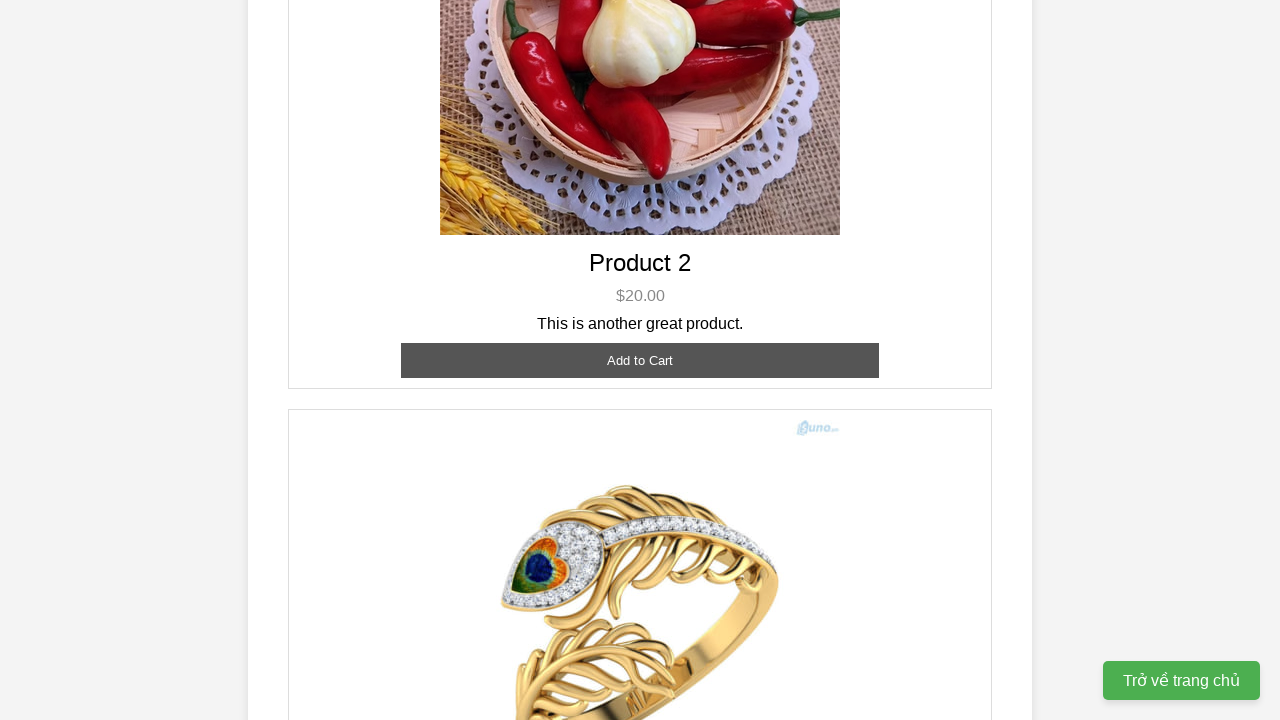

Added third product to cart at (640, 388) on internal:role=button[name="Add to Cart"i] >> nth=2
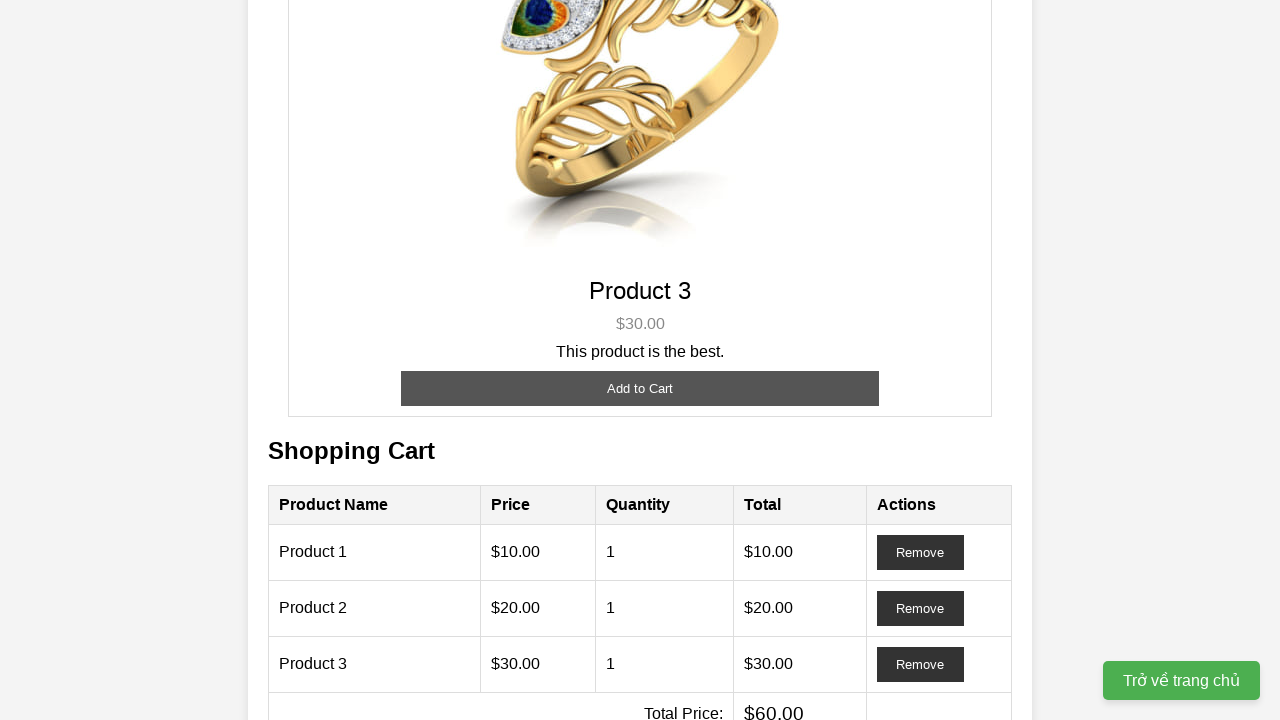

Clicked button in Product 2 cart row at (920, 608) on internal:role=row[name="Product 2 $20.00 1 $20.00"i] >> internal:role=button
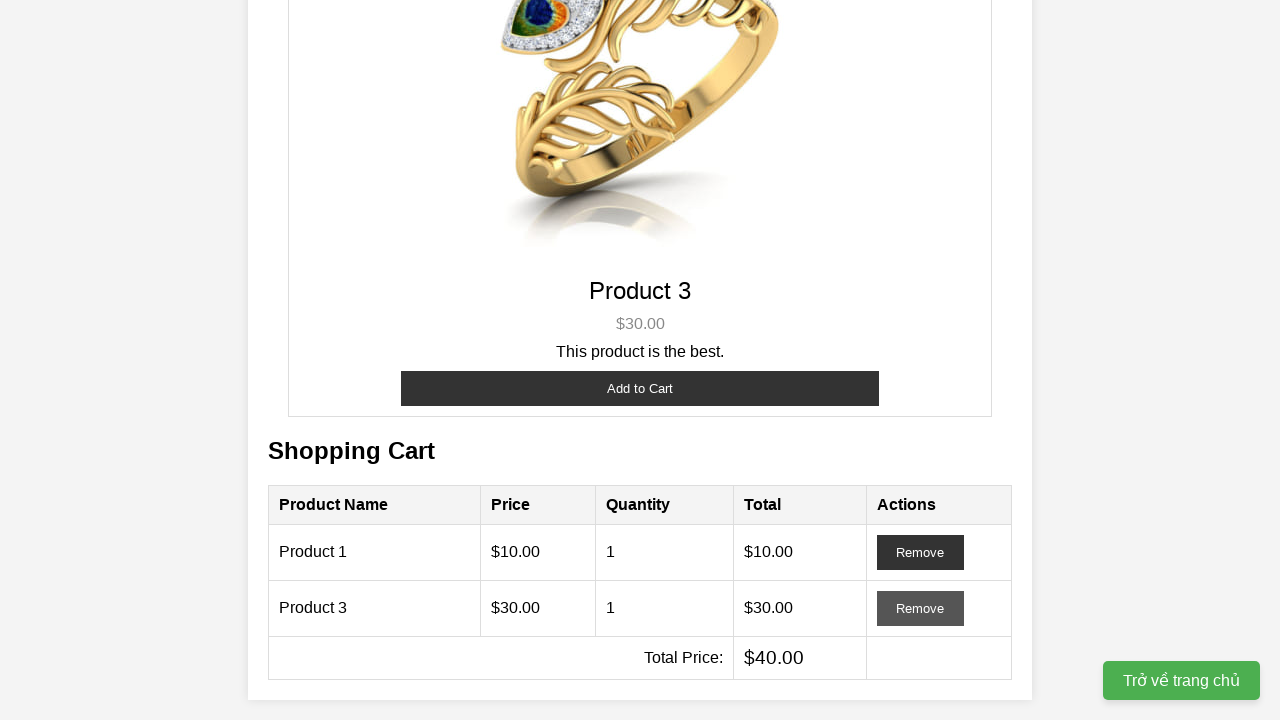

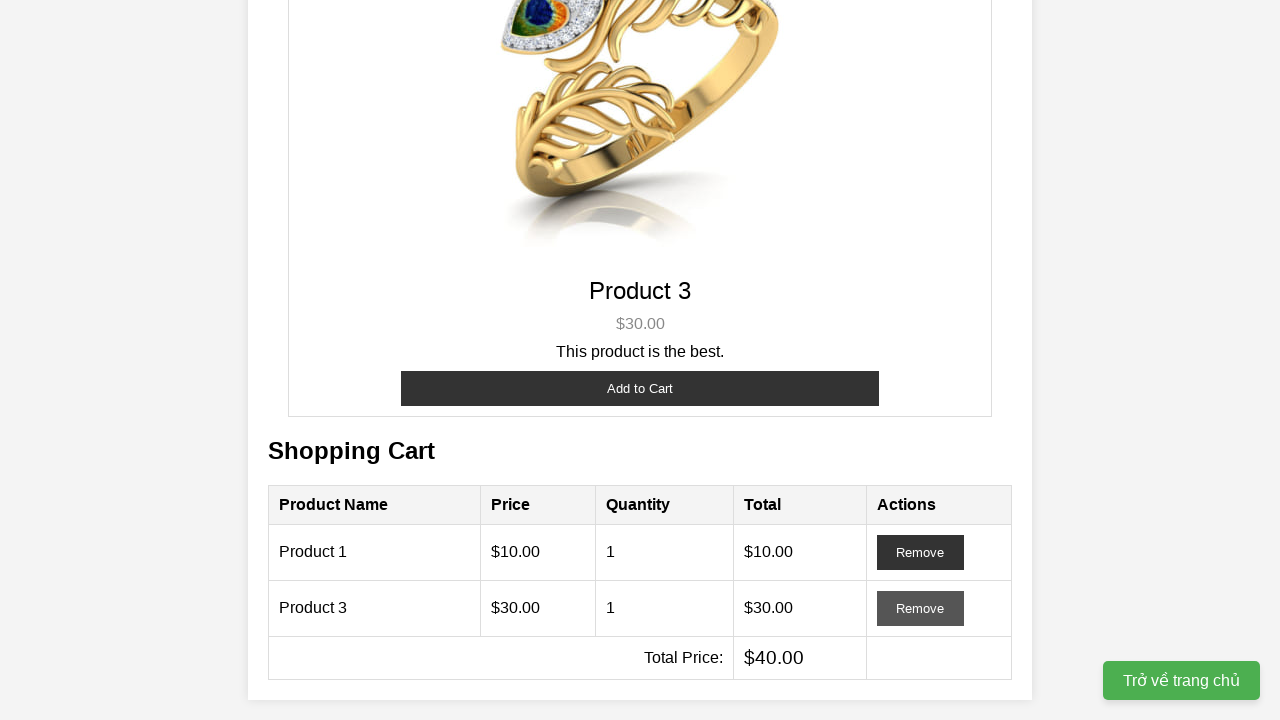